Navigates to SeleniumBase demo page and types text into a text input field

Starting URL: https://seleniumbase.io/demo_page

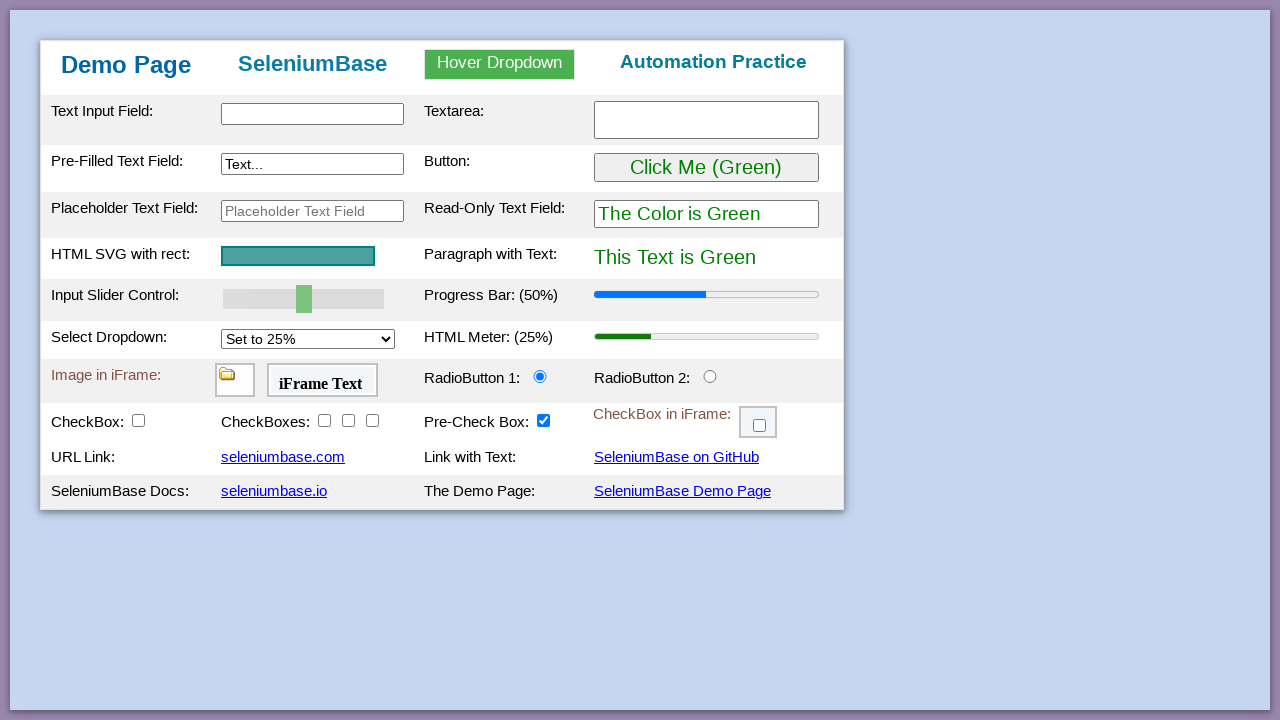

Typed 'This is Automated' into the text input field on #myTextInput
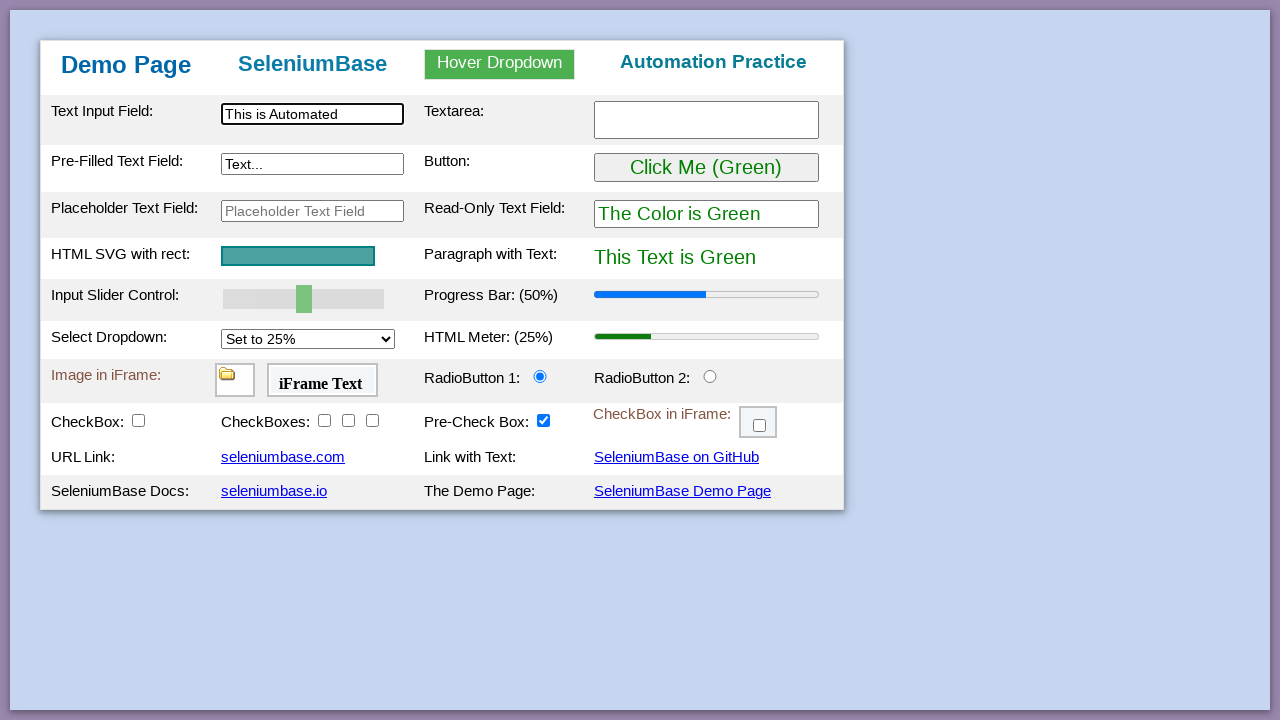

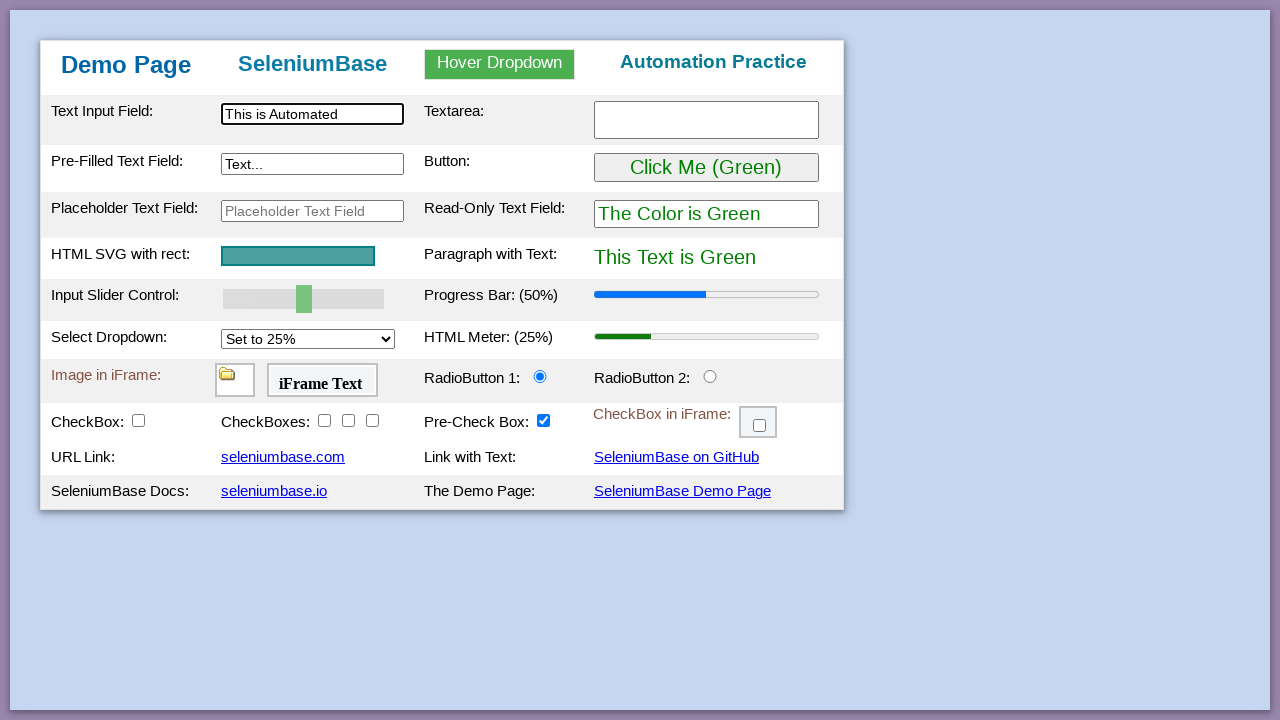